Tests text input functionality by entering a new button name and clicking to update the button text

Starting URL: http://uitestingplayground.com/textinput

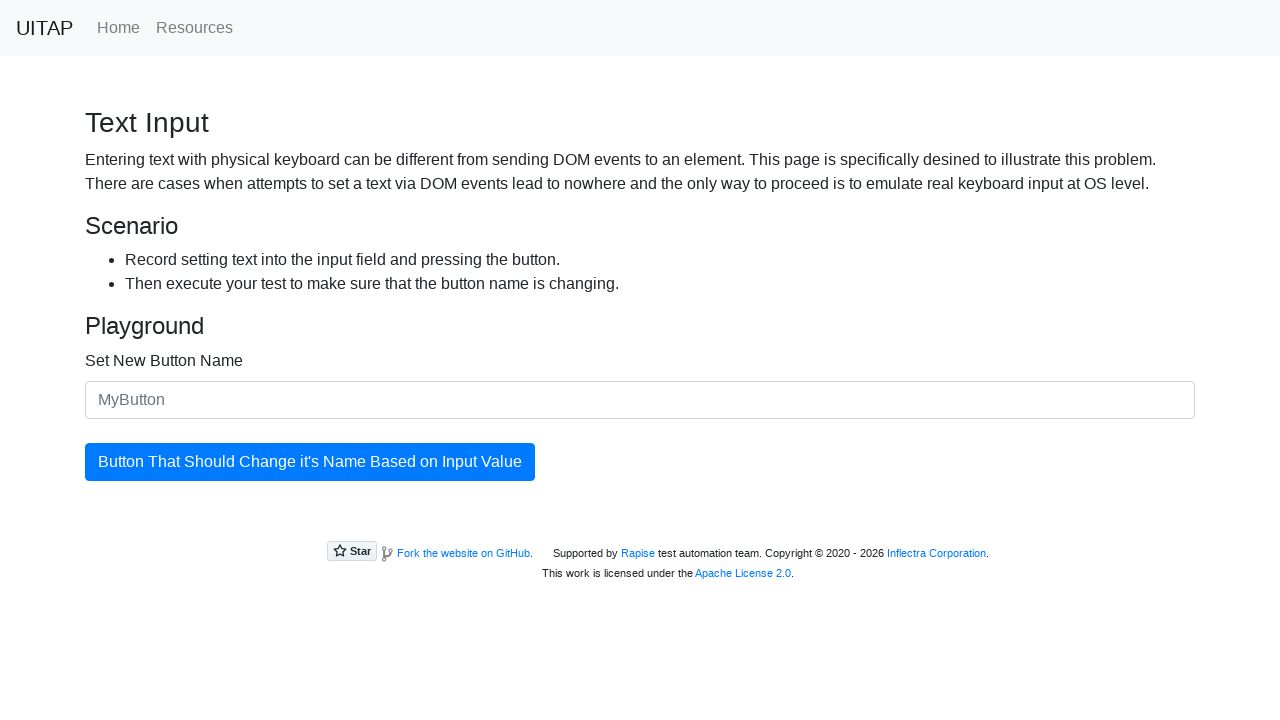

Filled text input field with new button name 'ITCH' on #newButtonName
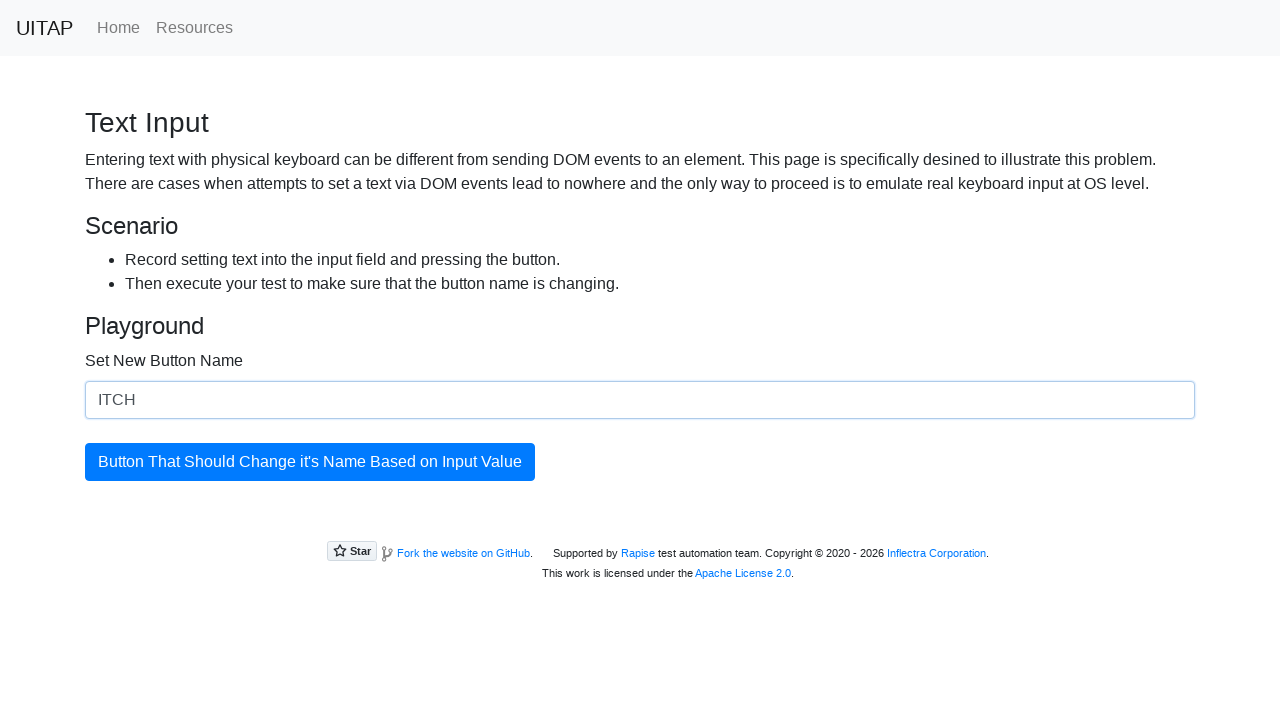

Clicked the button to update its name at (310, 462) on #updatingButton
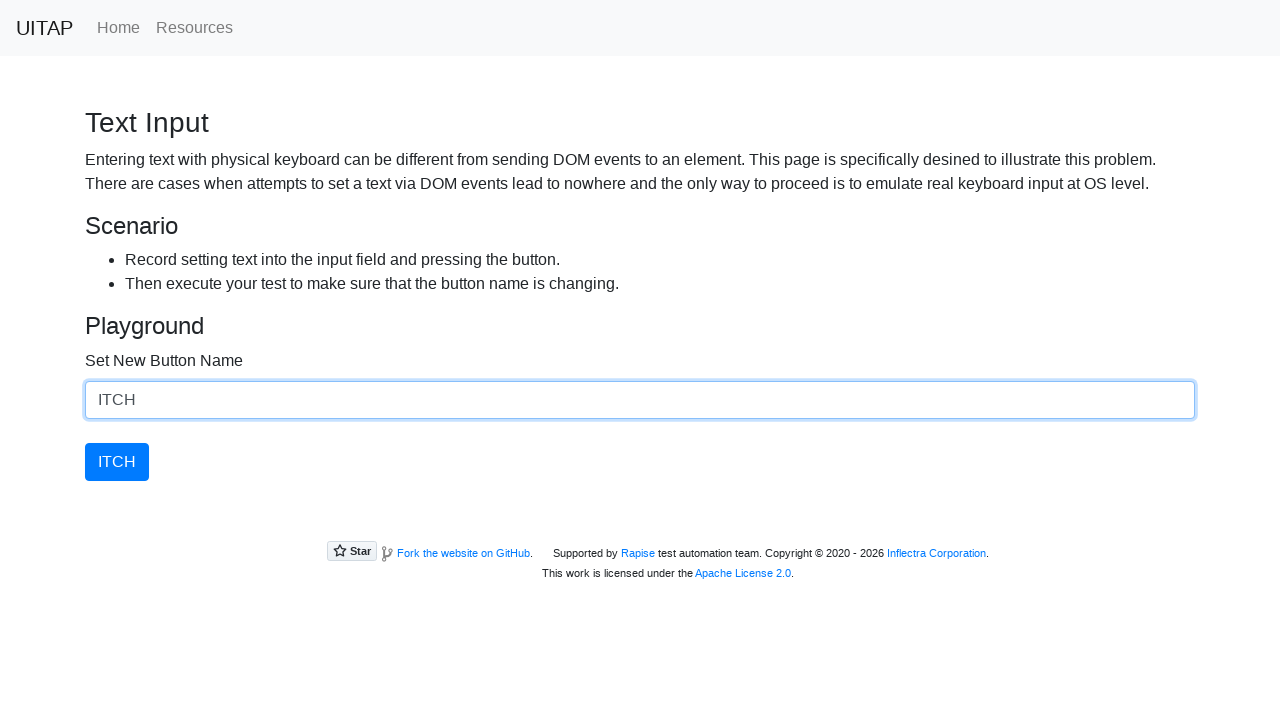

Verified button text successfully changed to 'ITCH'
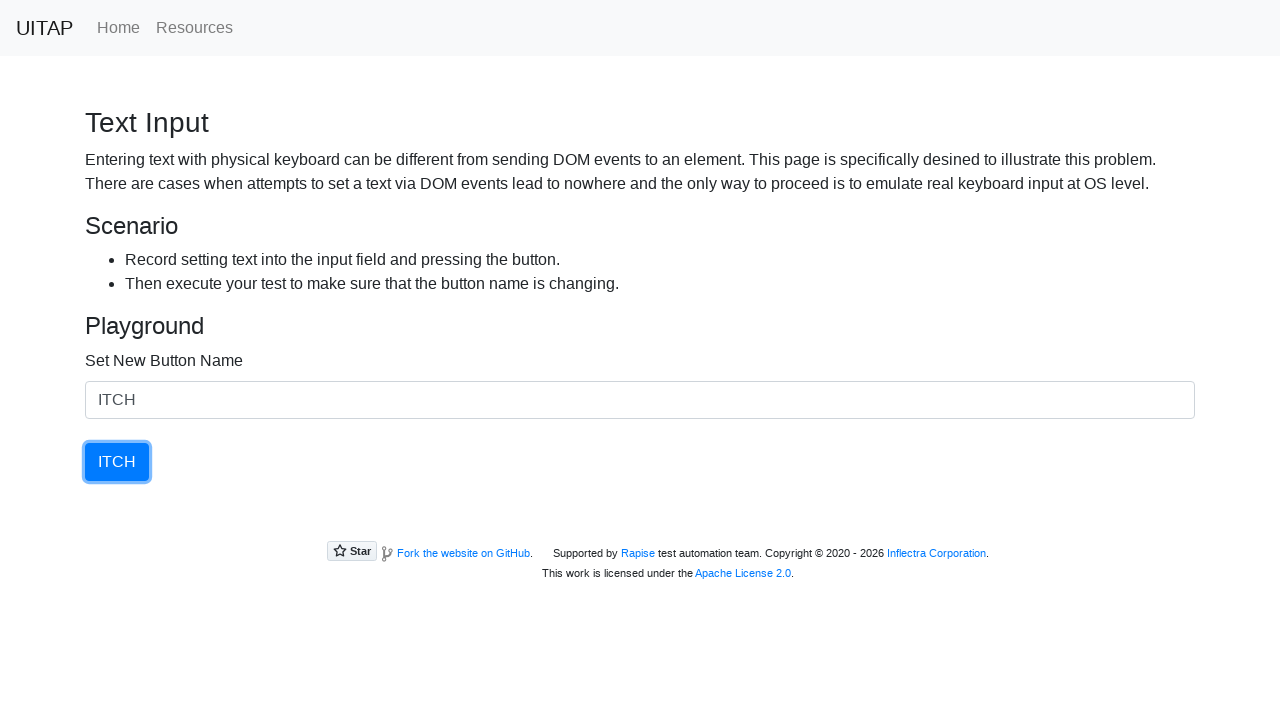

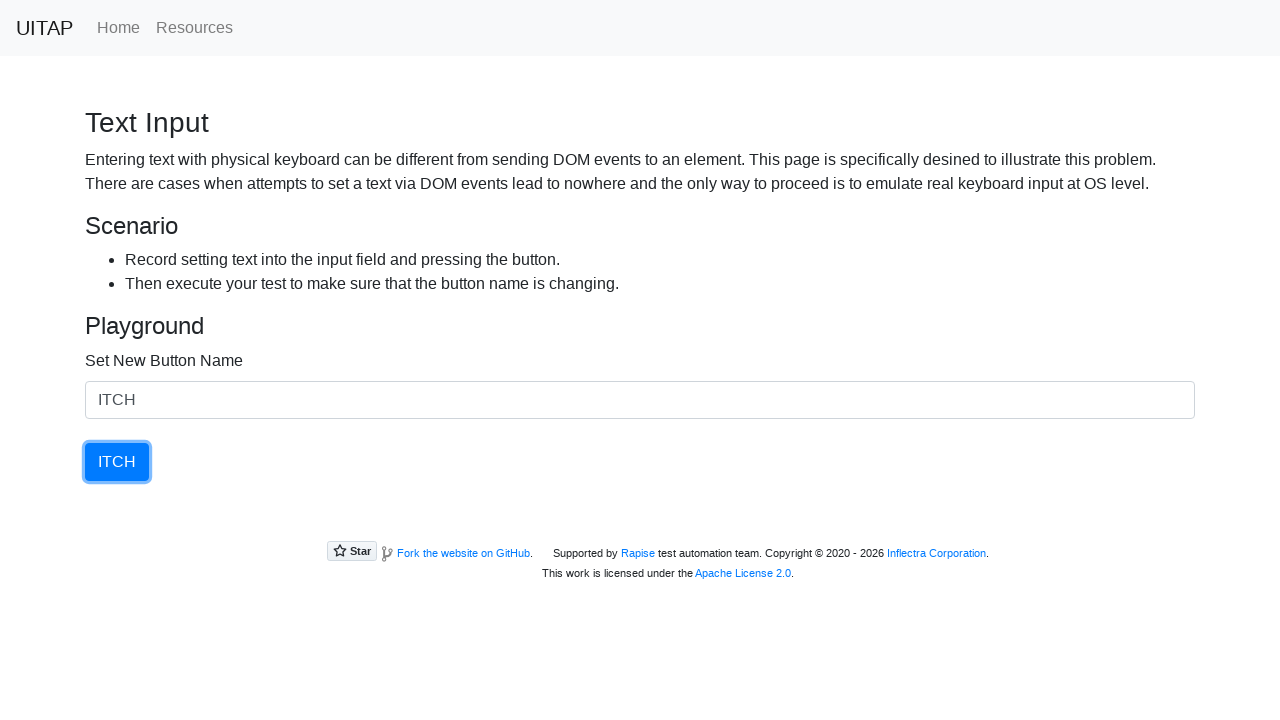